Tests search functionality by searching for "kot" and verifying results contain the search term

Starting URL: http://www.99-bottles-of-beer.net/

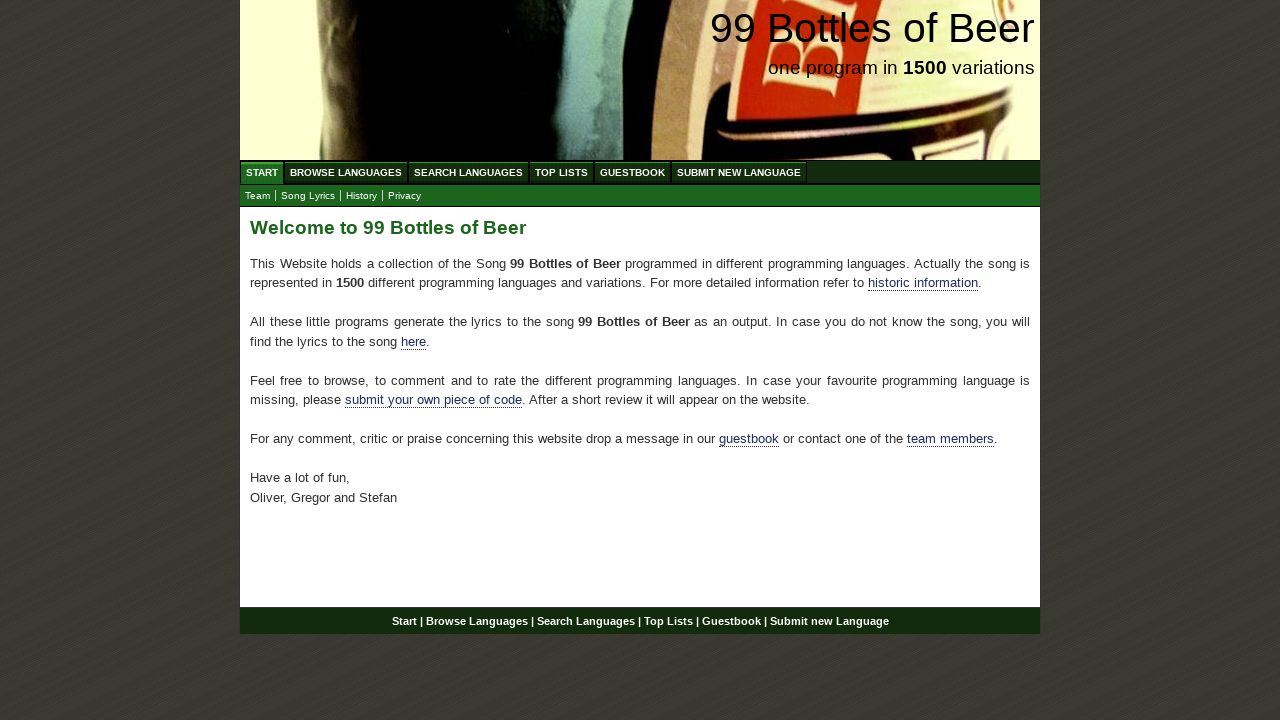

Clicked 'Search Languages' button at (468, 172) on xpath=//li/a[text()='Search Languages']
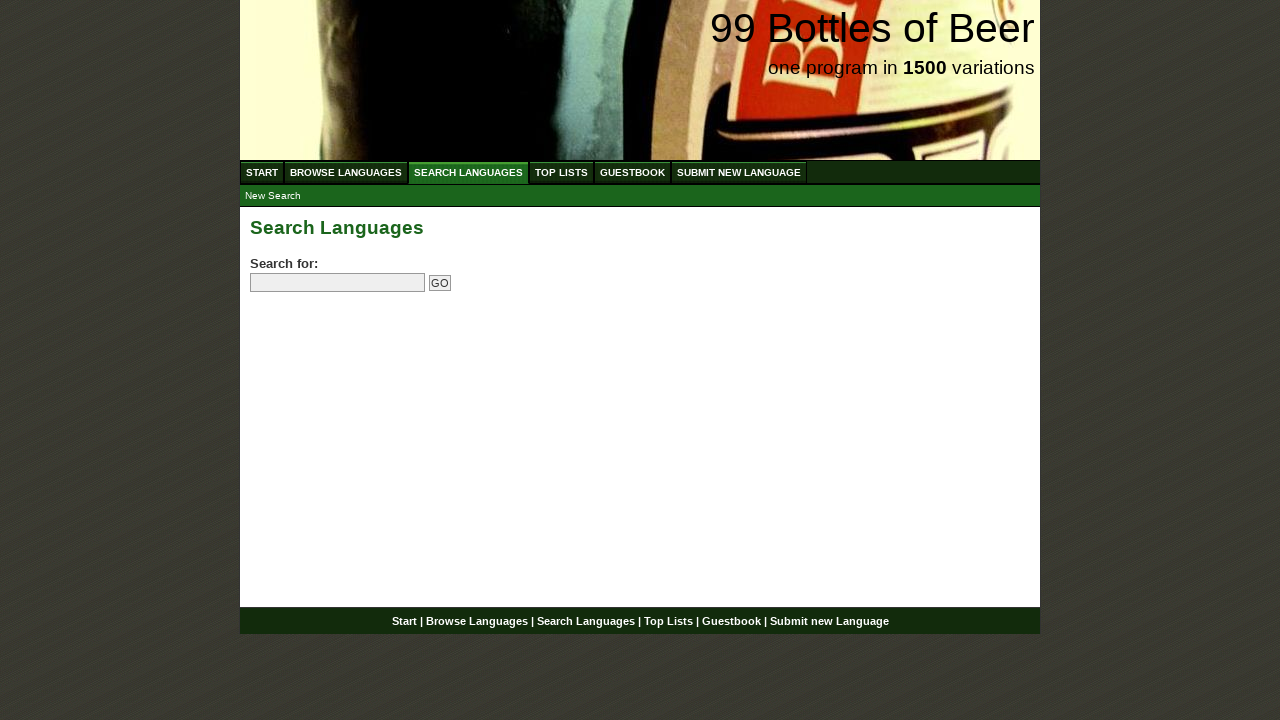

Filled search field with 'kot' on input[name='search']
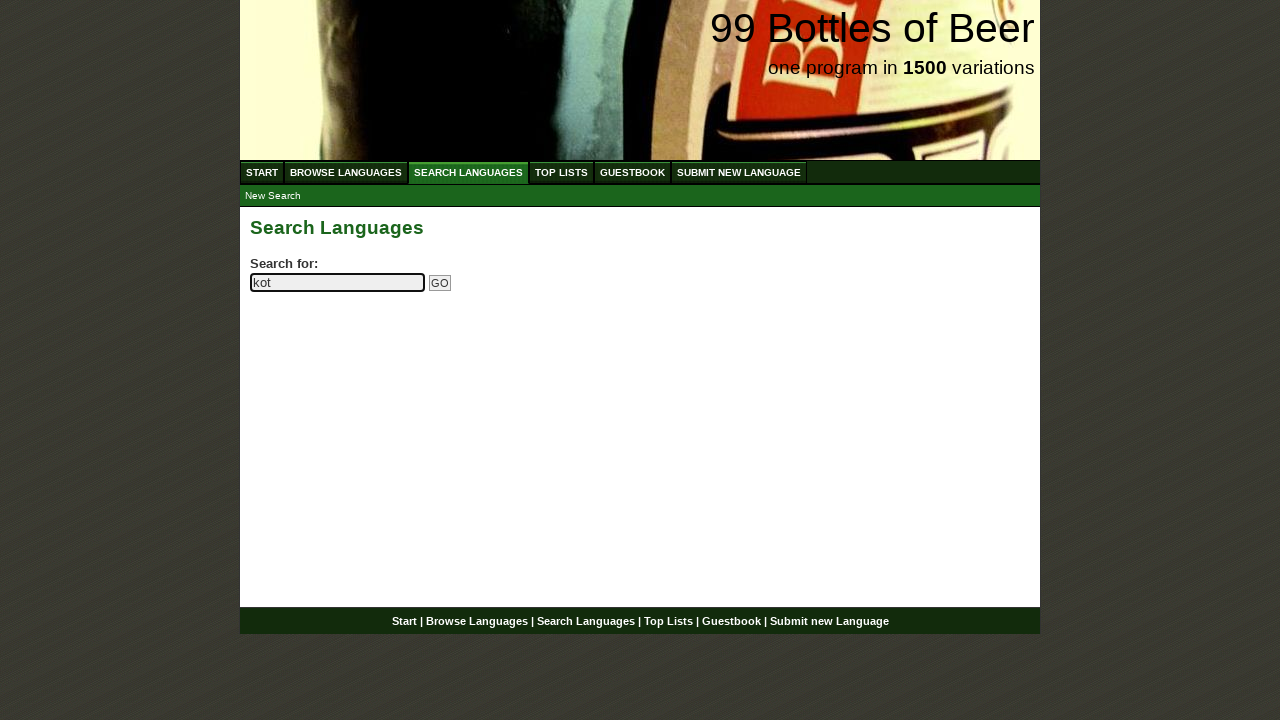

Clicked Go button to submit search at (440, 283) on input[name='submitsearch']
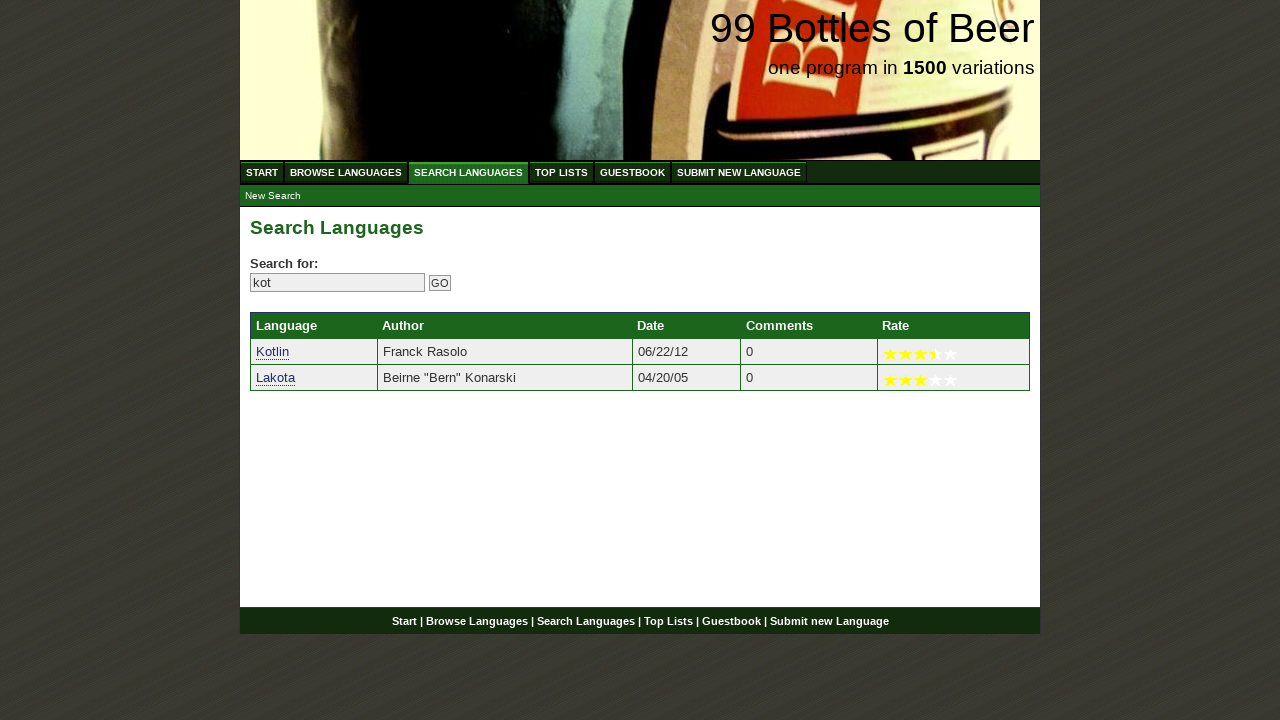

Retrieved all language search results
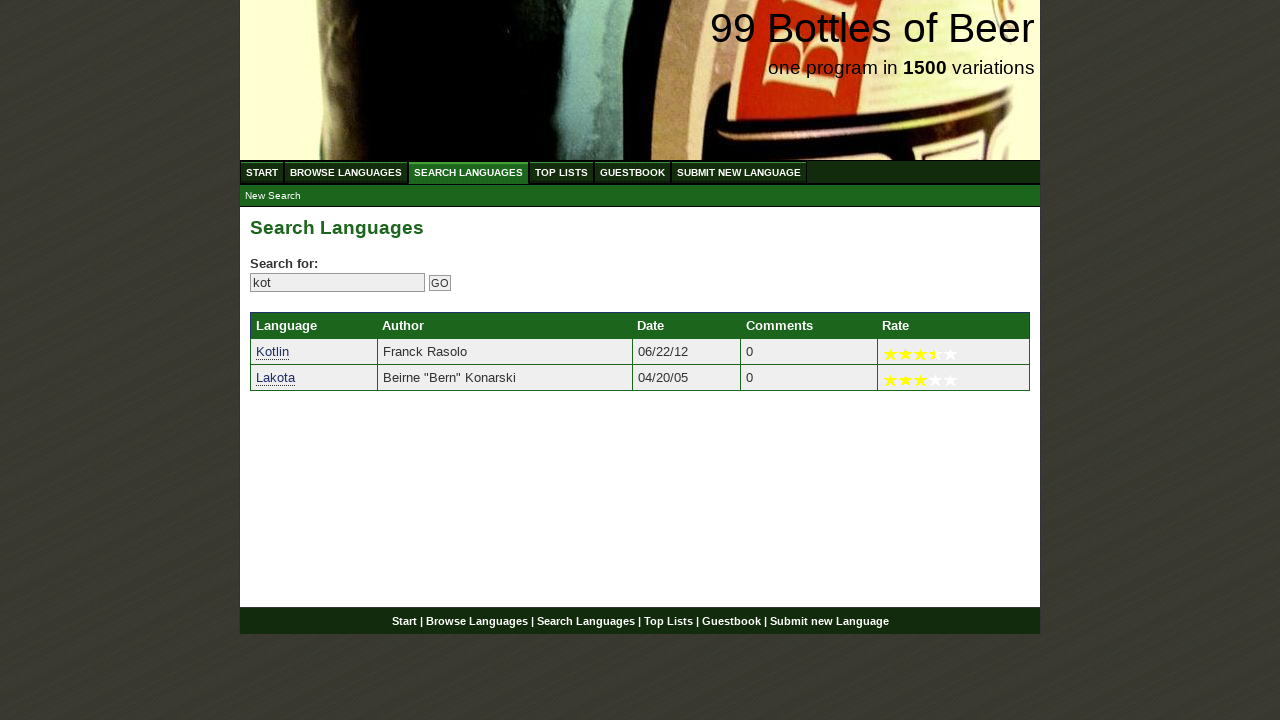

Verified search result 'Kotlin' contains 'kot'
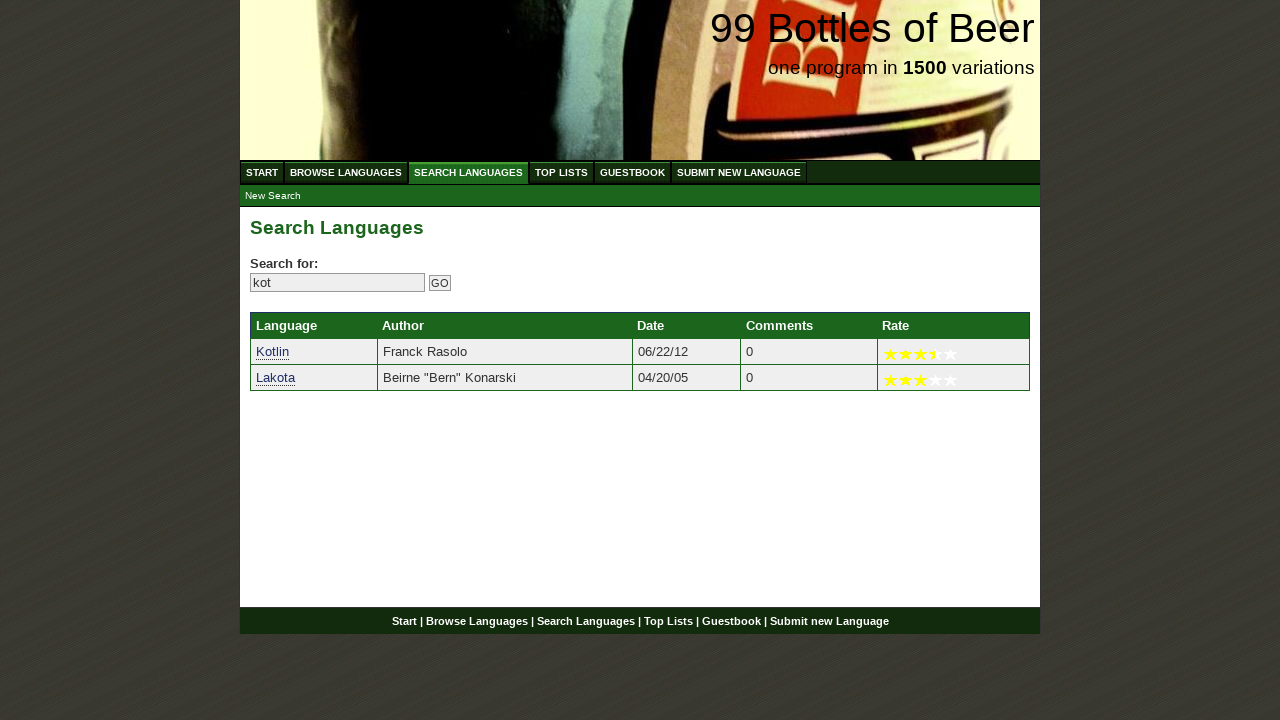

Verified search result 'Lakota' contains 'kot'
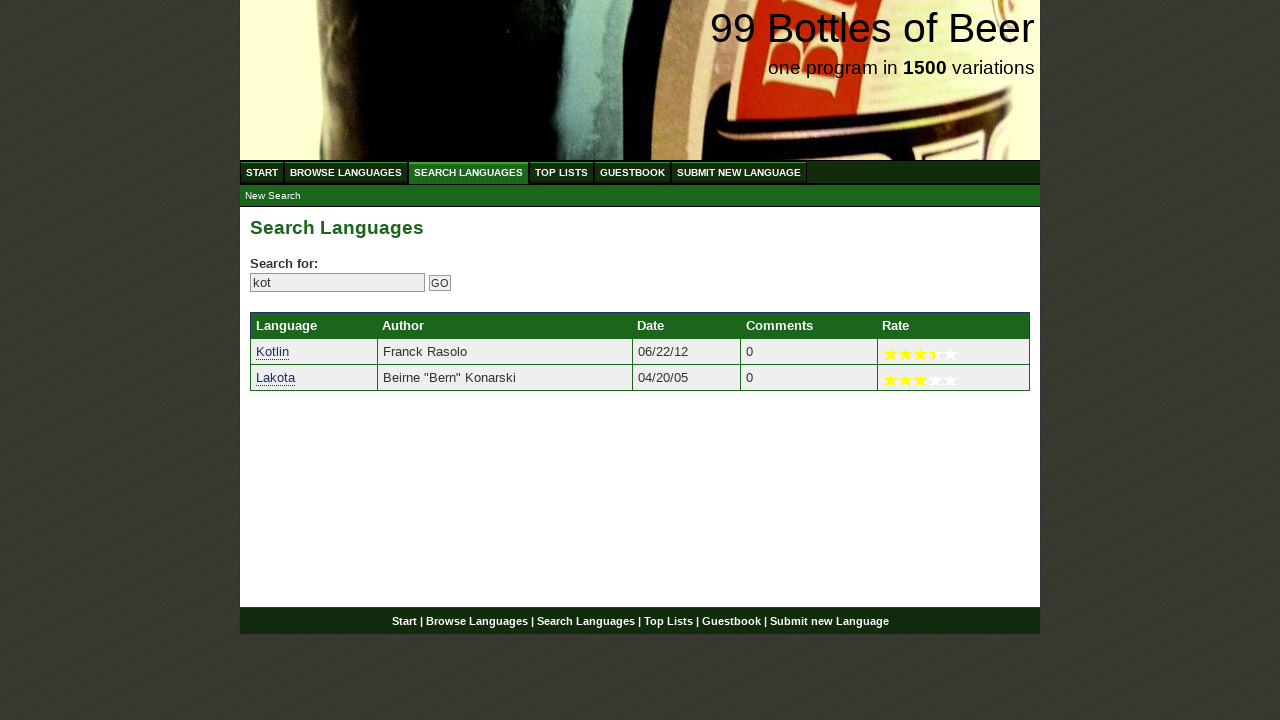

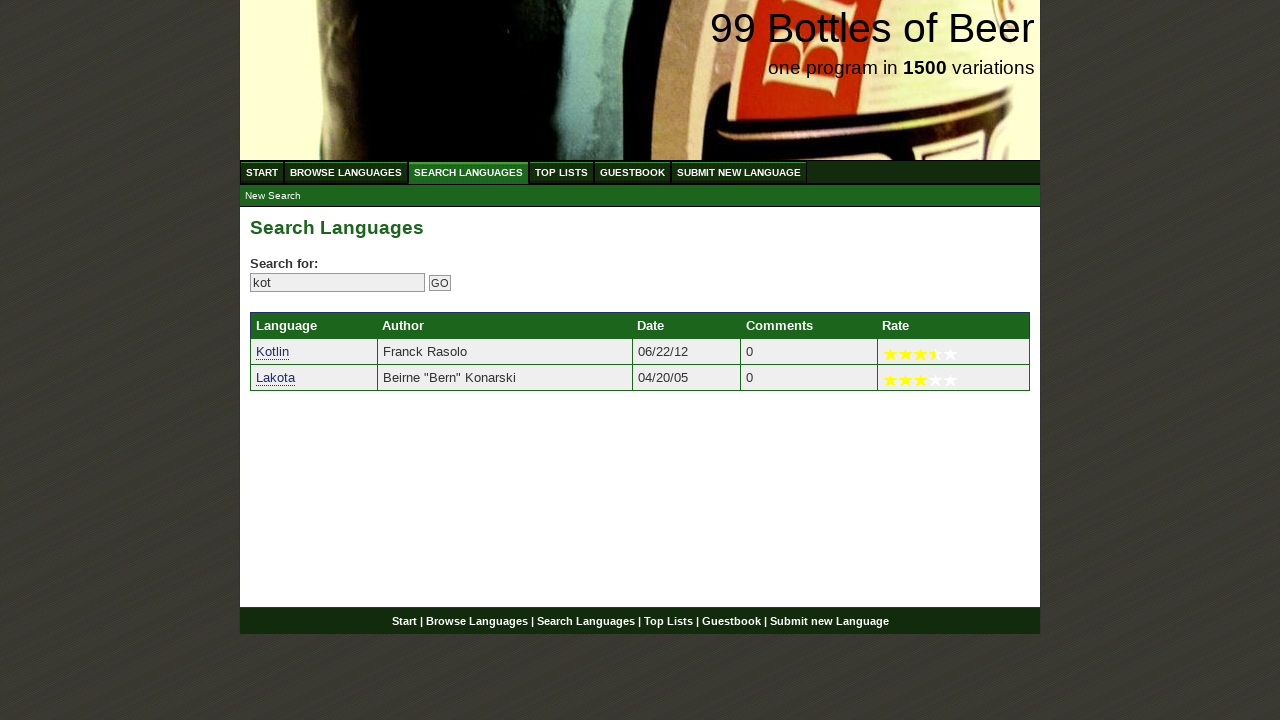